Tests hover functionality by hovering over an element to reveal a hidden link, then clicking on that link to navigate to a user profile page.

Starting URL: http://the-internet.herokuapp.com/hovers

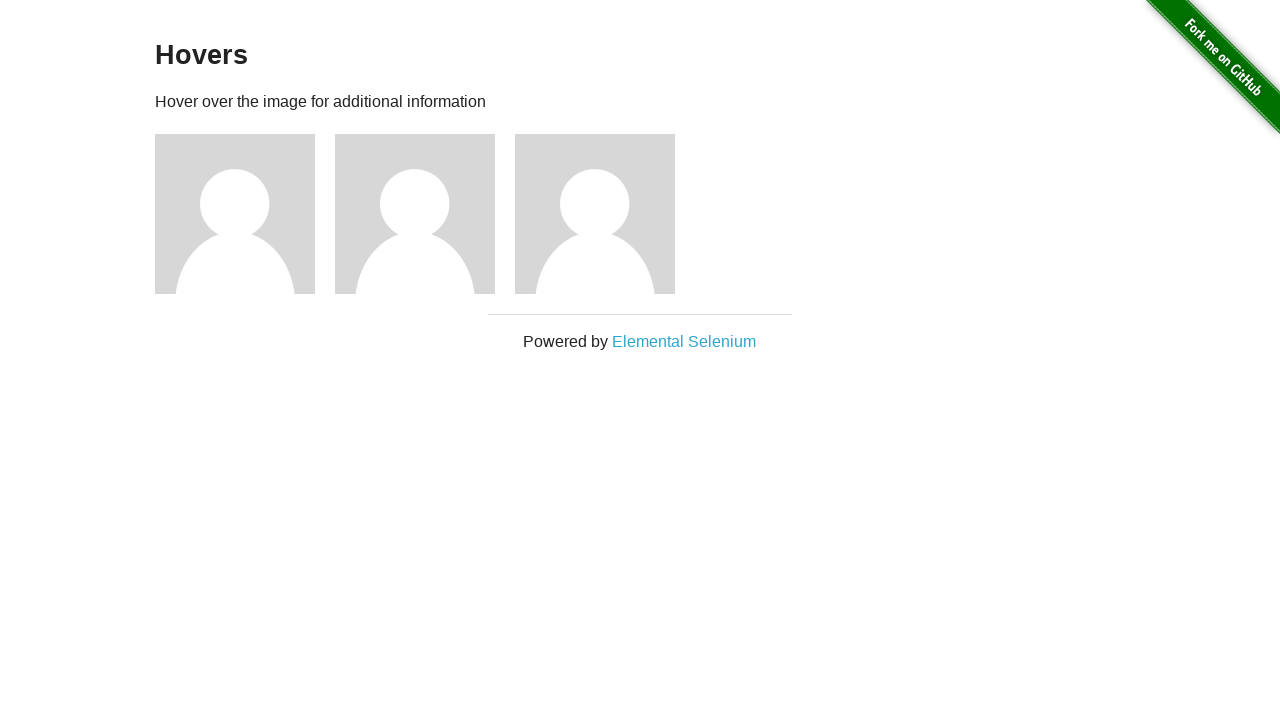

Waited for figure elements to be visible
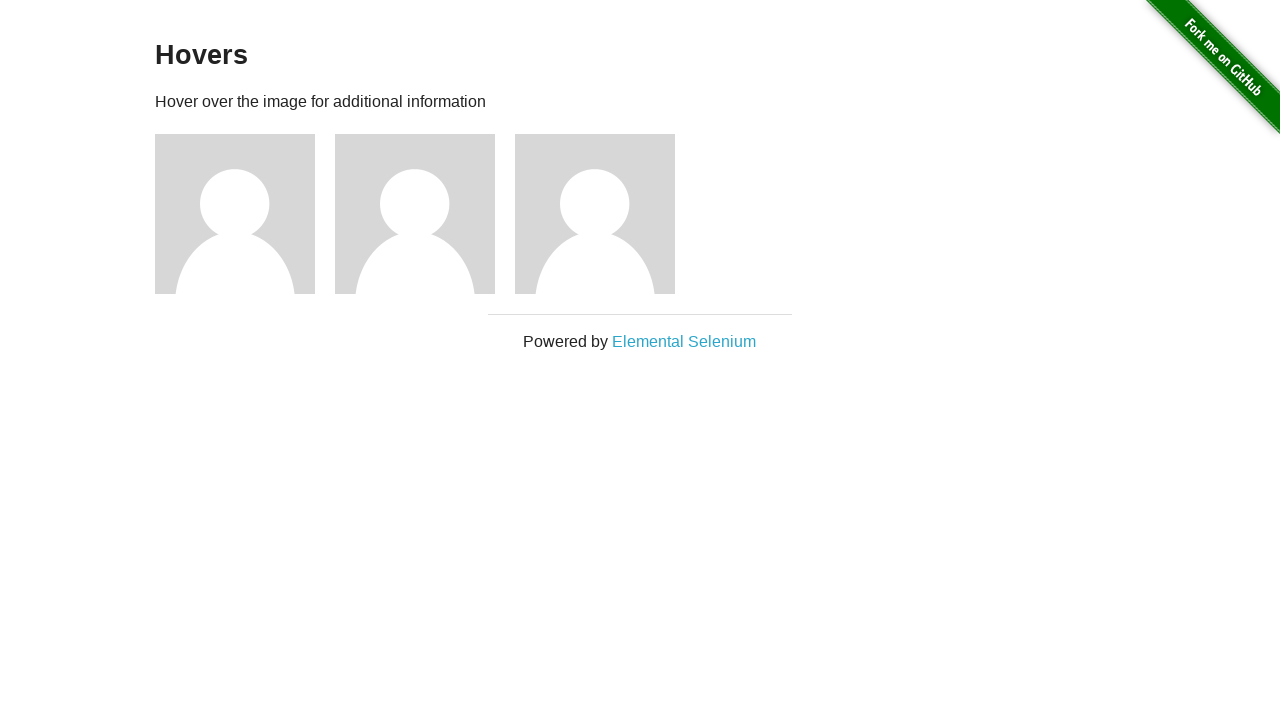

Located the first figure element
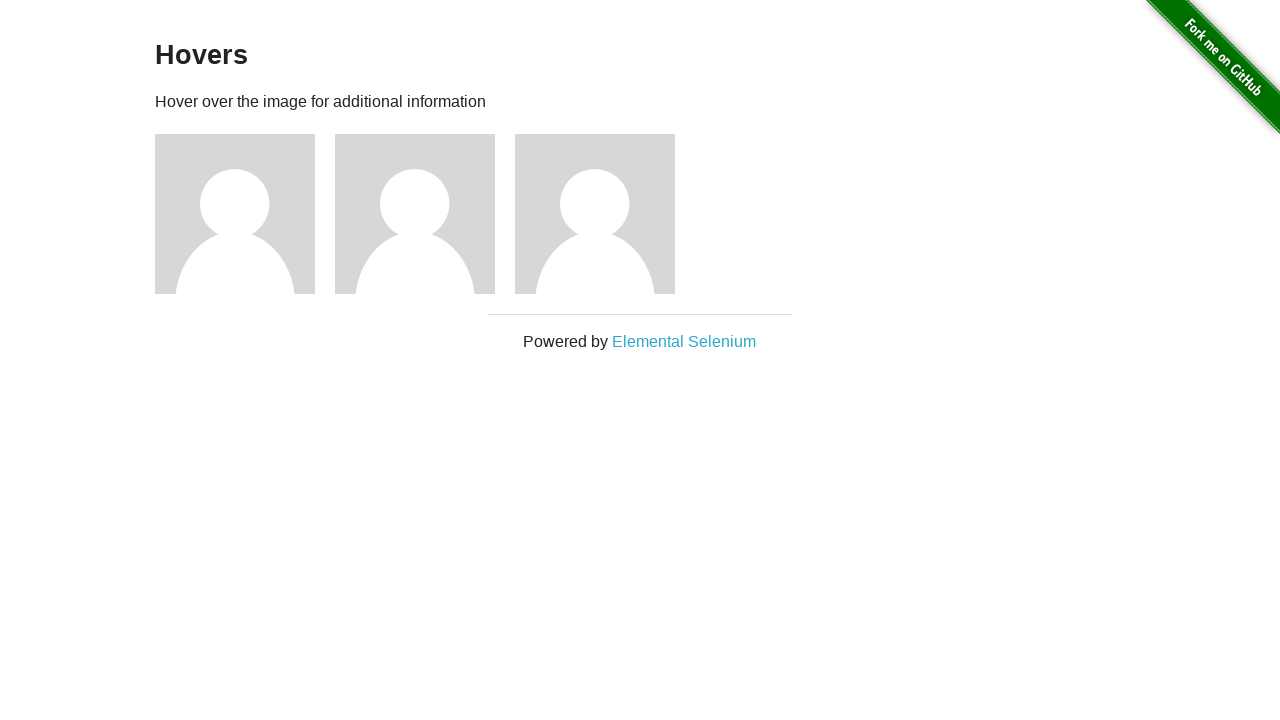

Hovered over first figure to reveal hidden link at (245, 214) on .figure >> nth=0
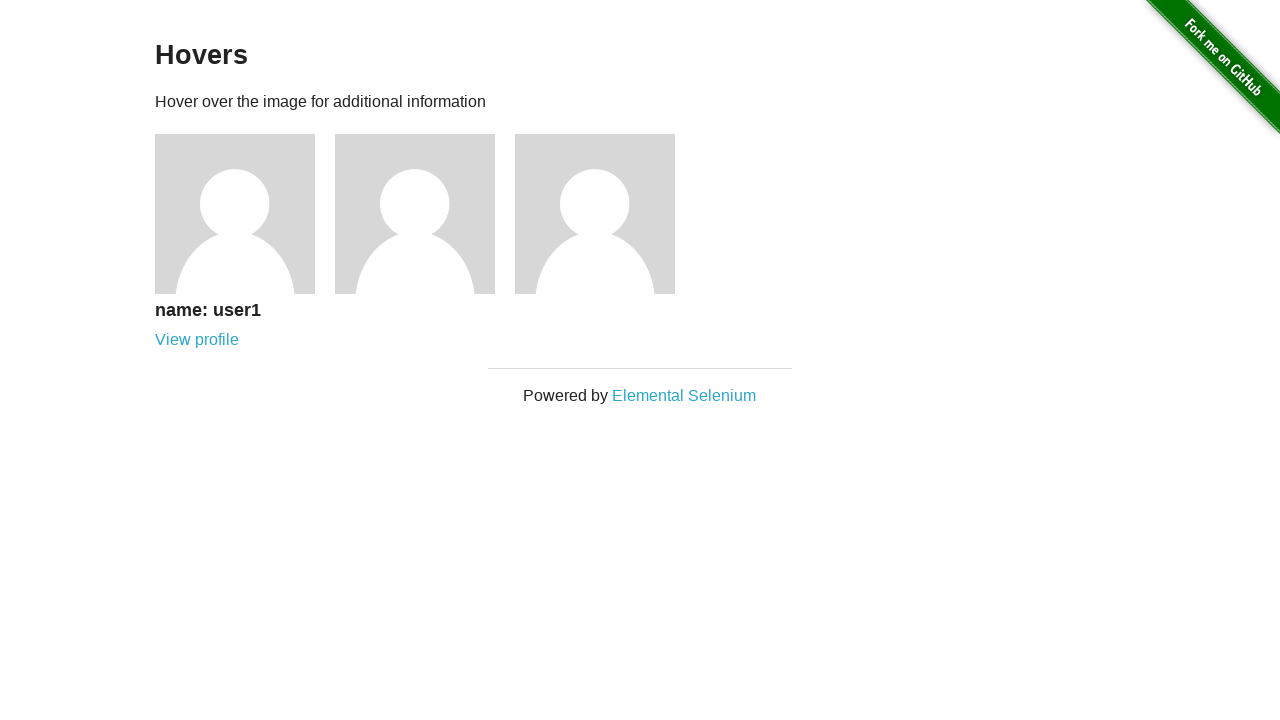

Clicked the revealed user profile link at (197, 340) on a[href='/users/1']
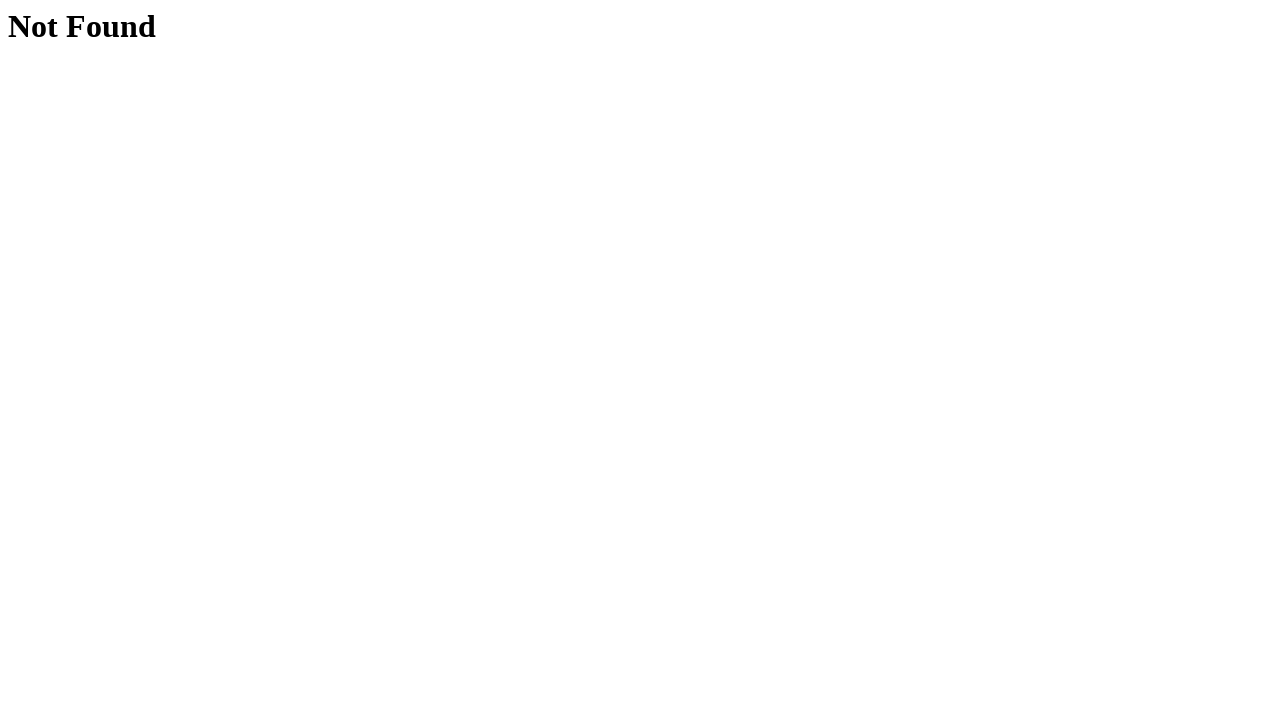

Navigated to user profile page (/users/1)
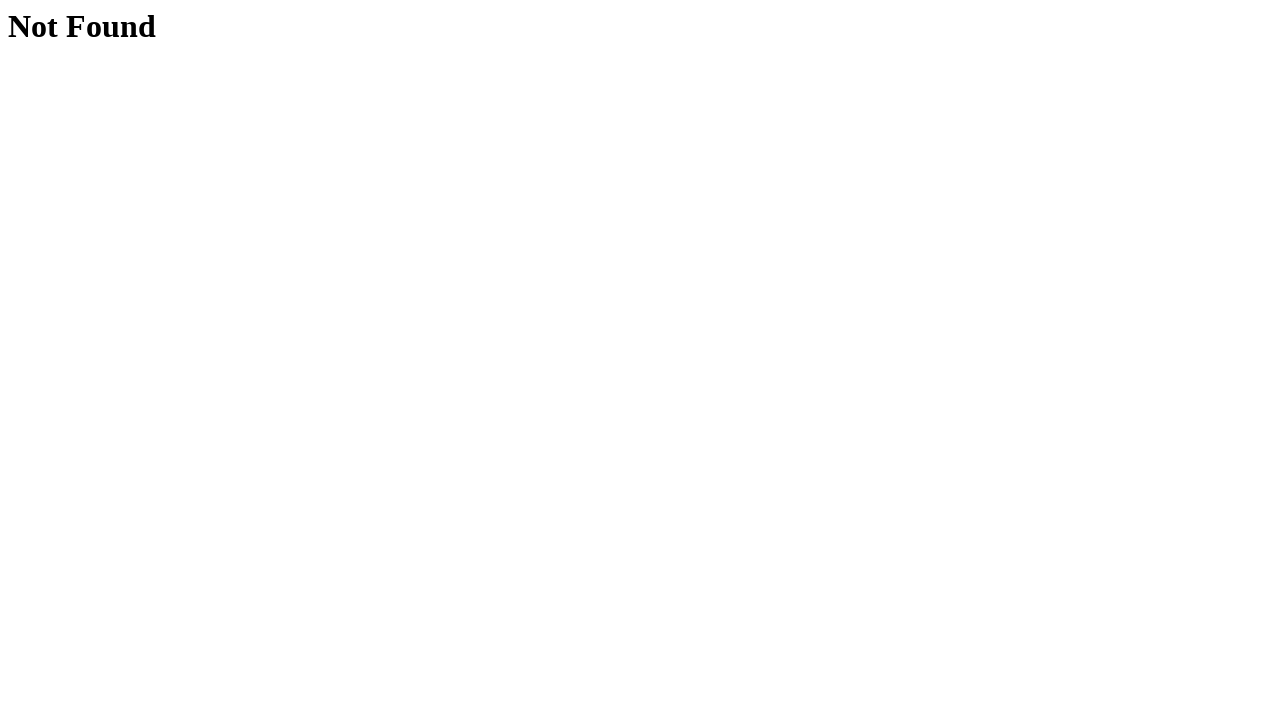

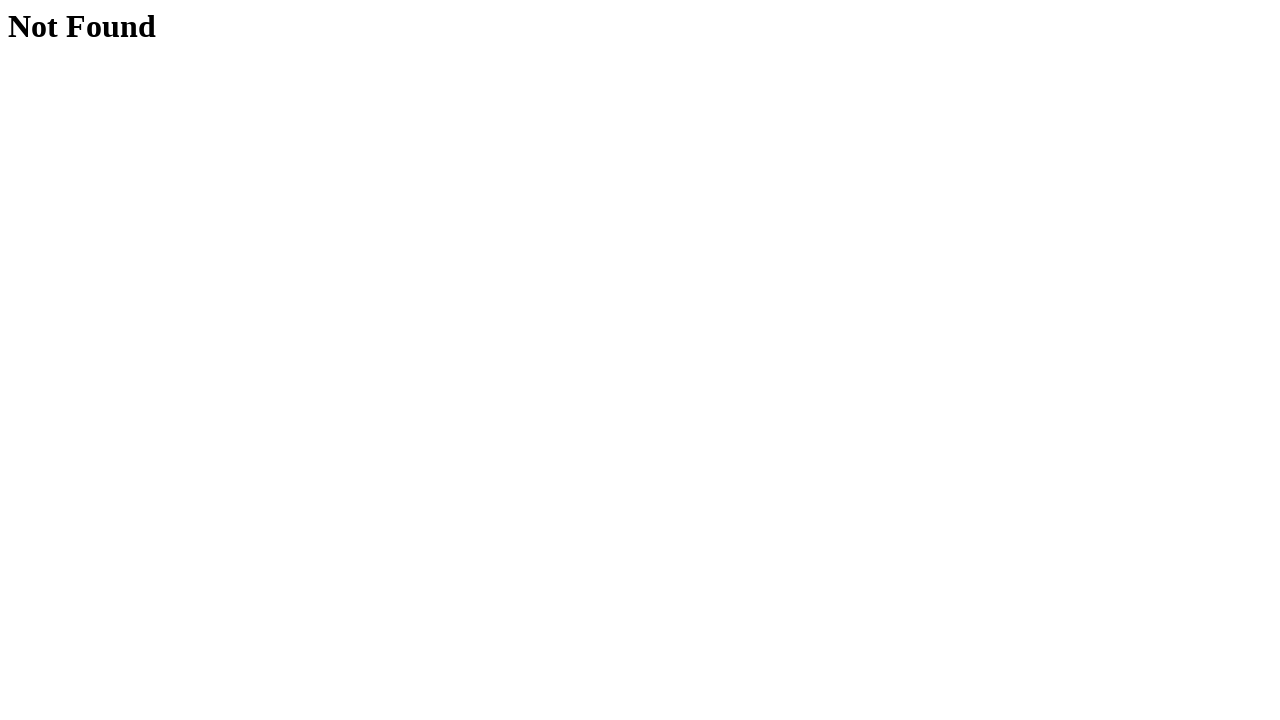